Navigates to Freshworks homepage and verifies that footer navigation links are present and visible on the page.

Starting URL: https://www.freshworks.com/

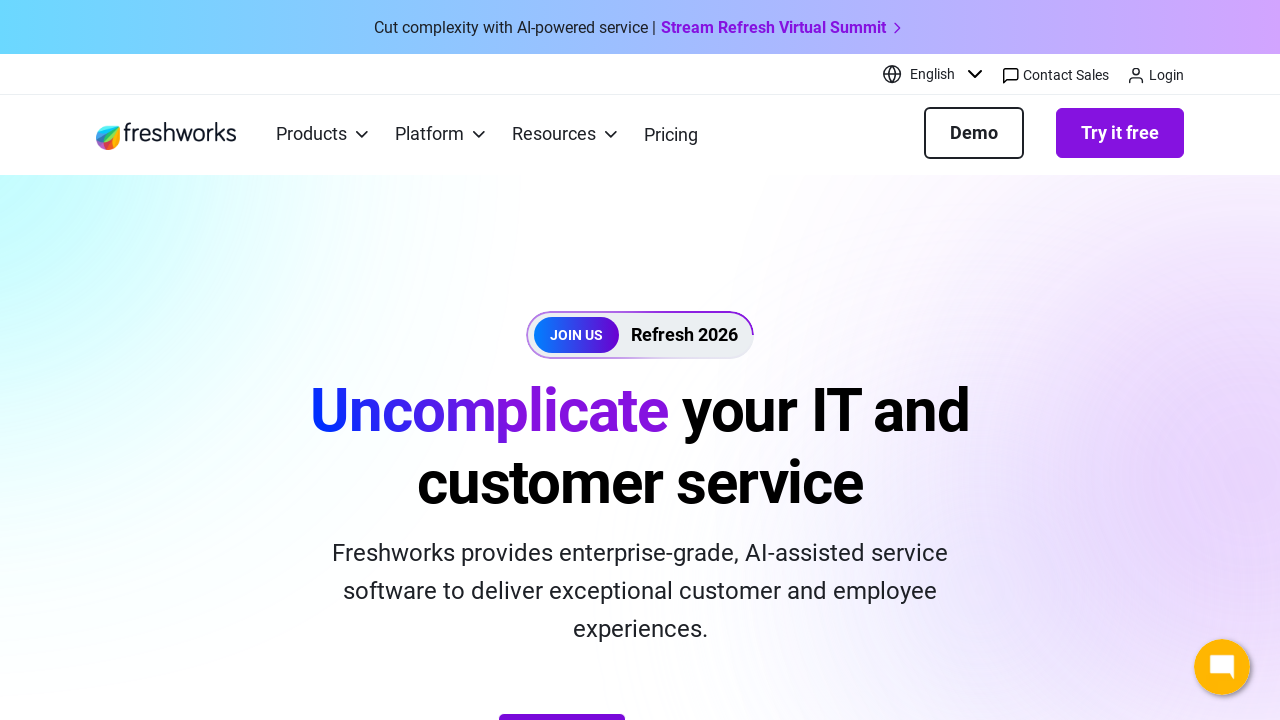

Footer section selector loaded with timeout of 10000ms
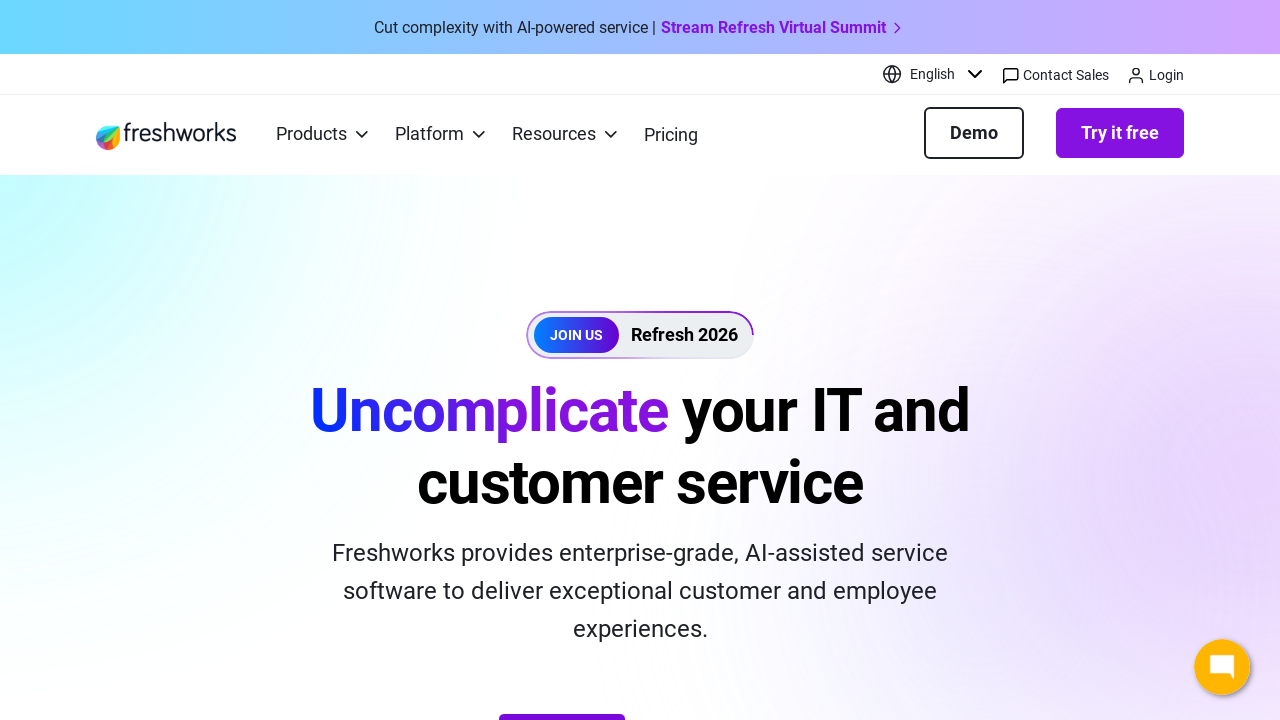

First footer list section is now visible
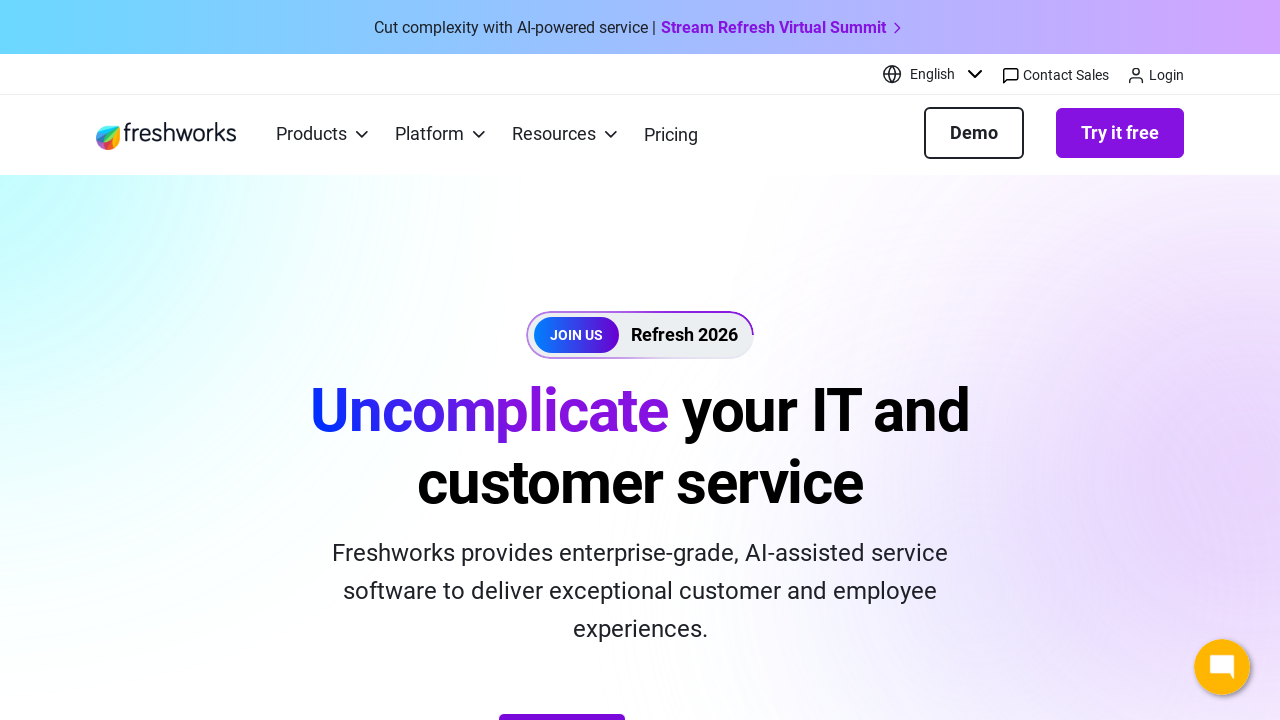

First footer link item is now visible
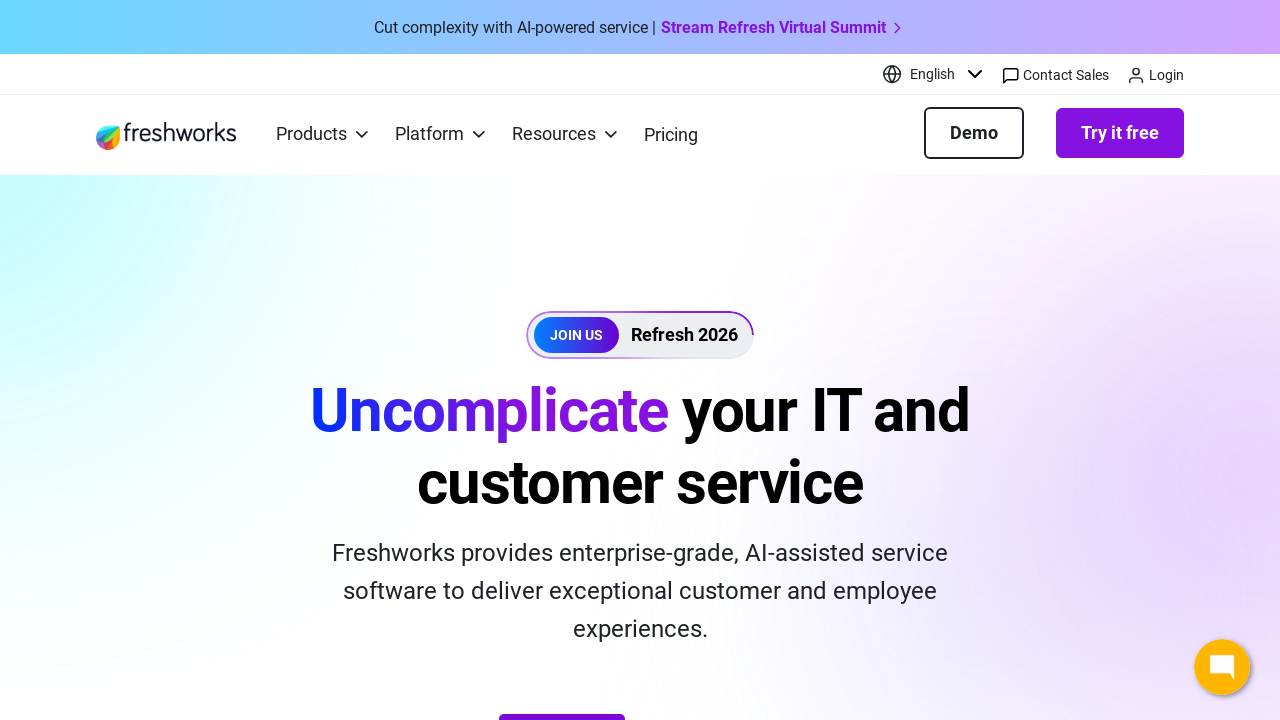

Scrolled to bottom of page to view footer
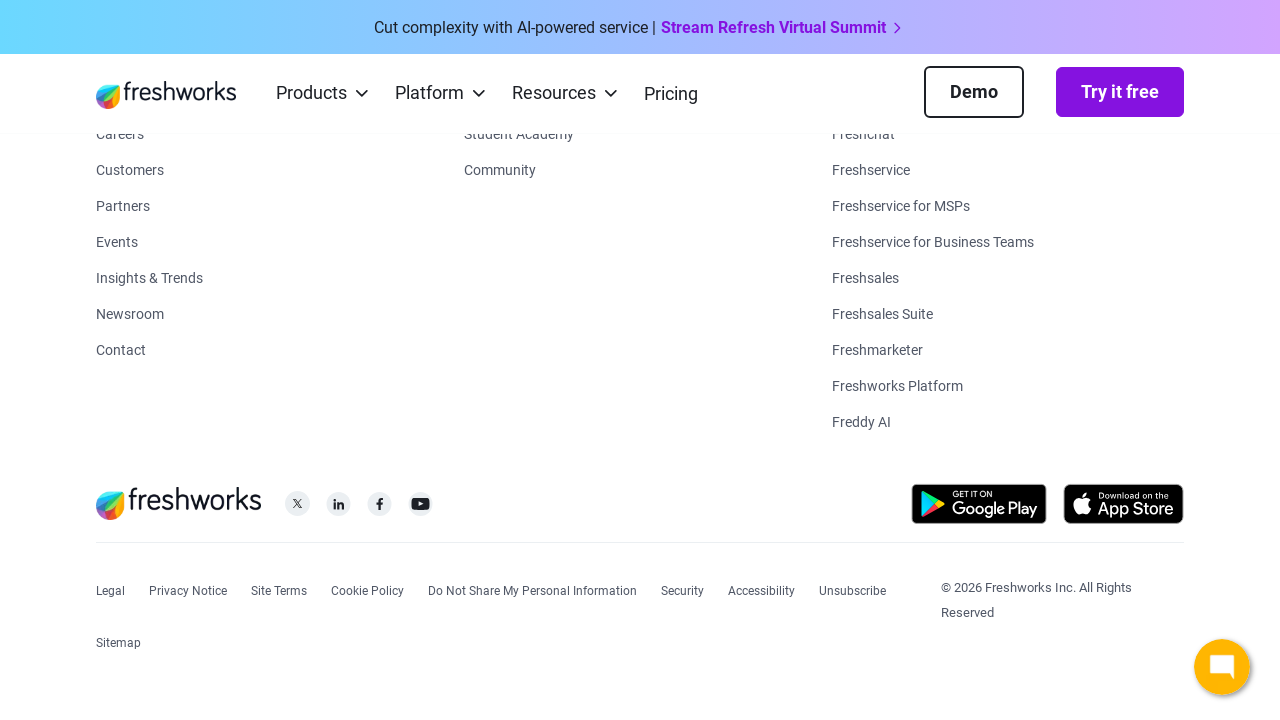

Waited 1000ms for lazy-loaded content
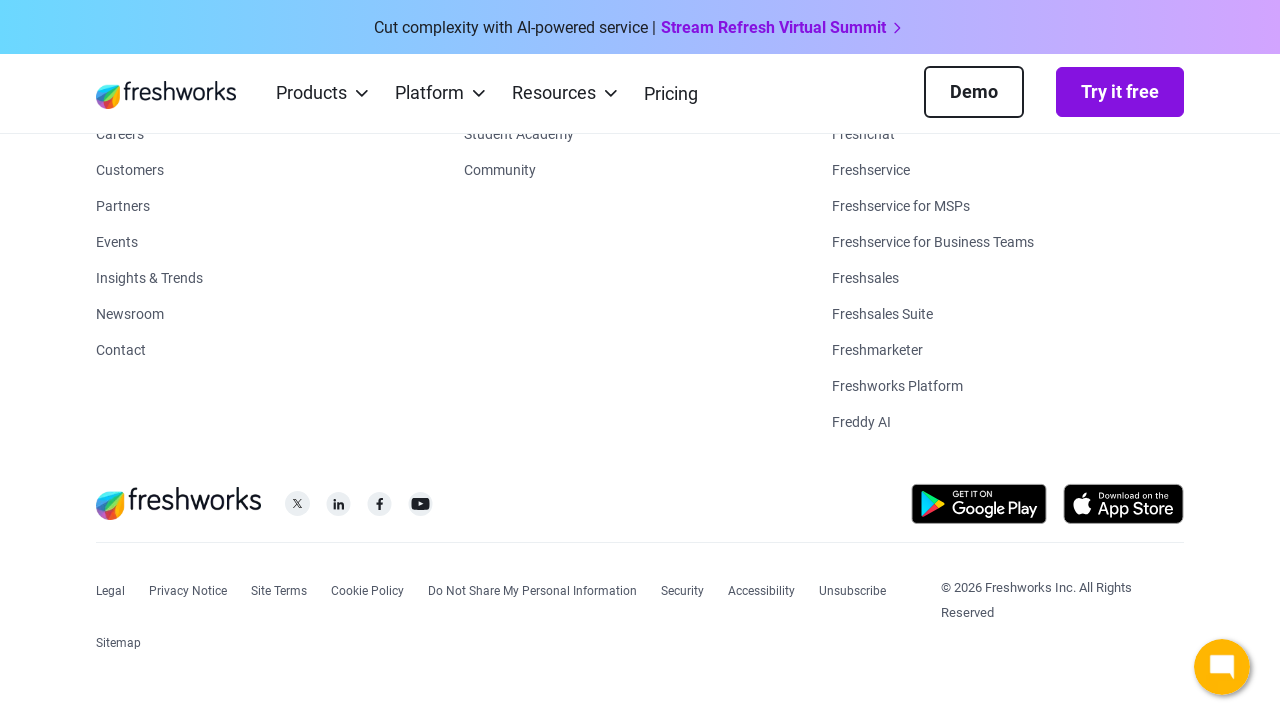

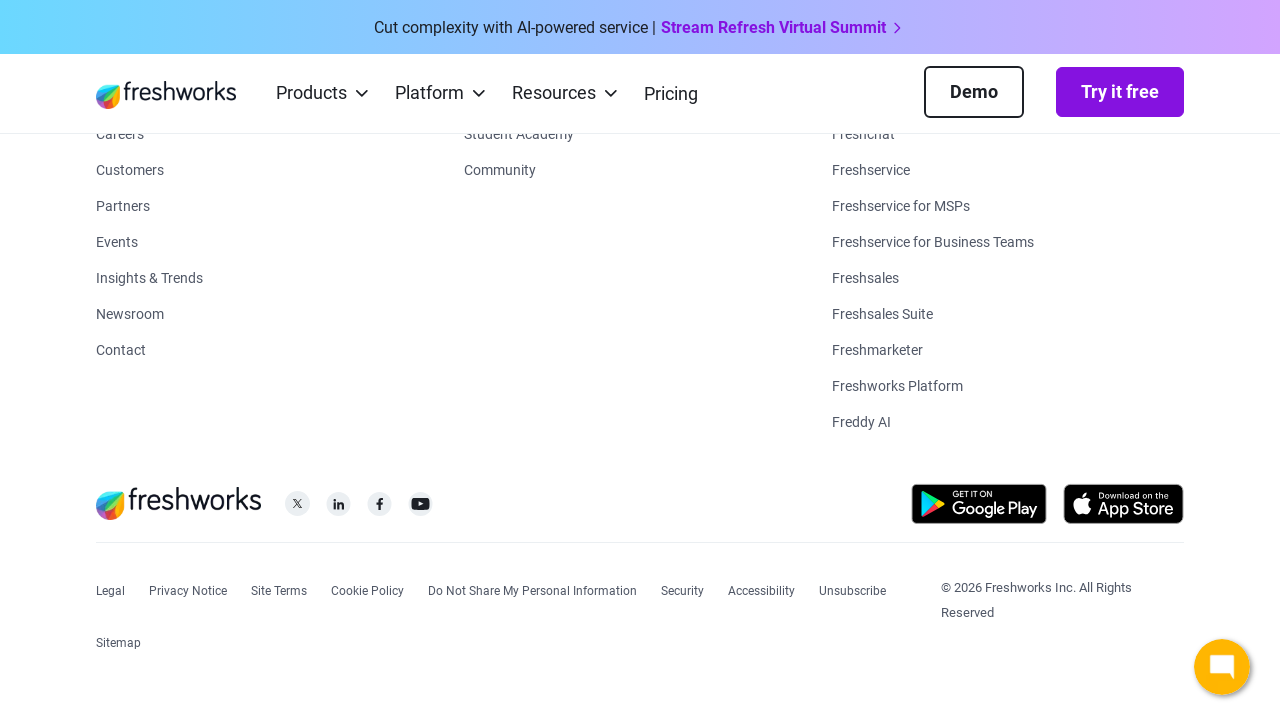